Tests locating elements using text selector

Starting URL: https://www.orangehrm.com/en/30-day-free-trial

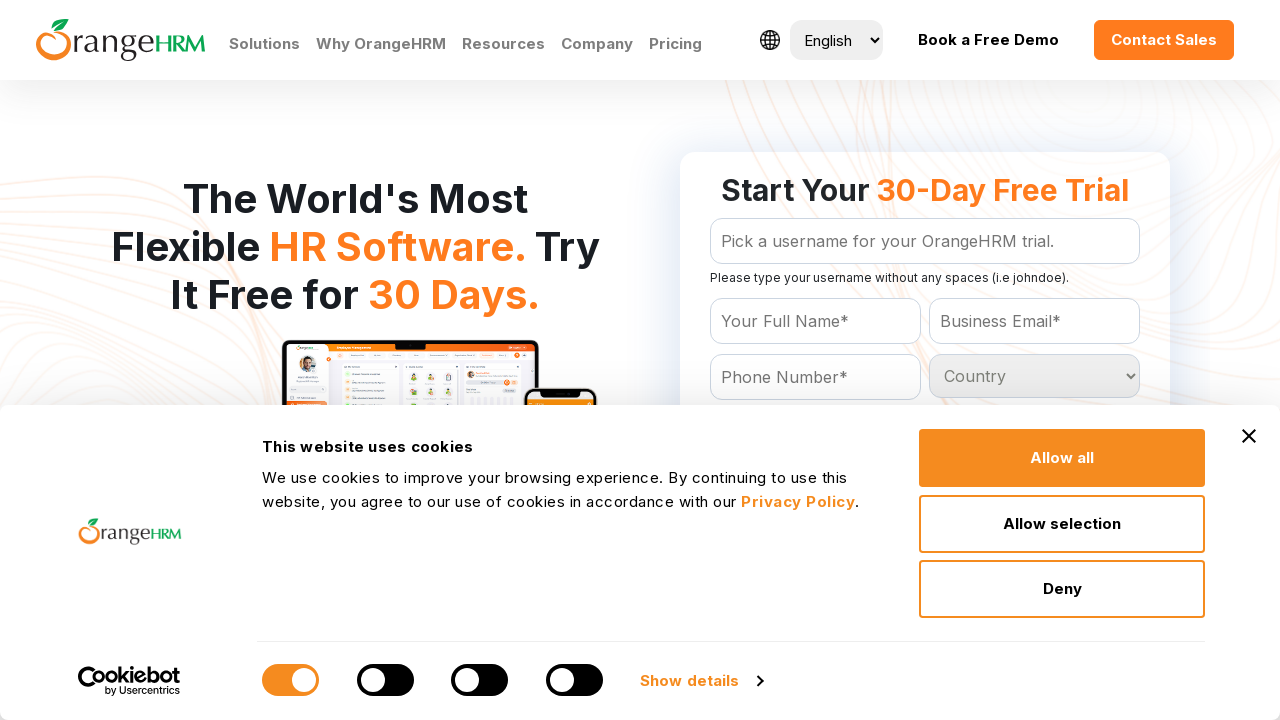

Navigated to OrangeHRM 30-day free trial page
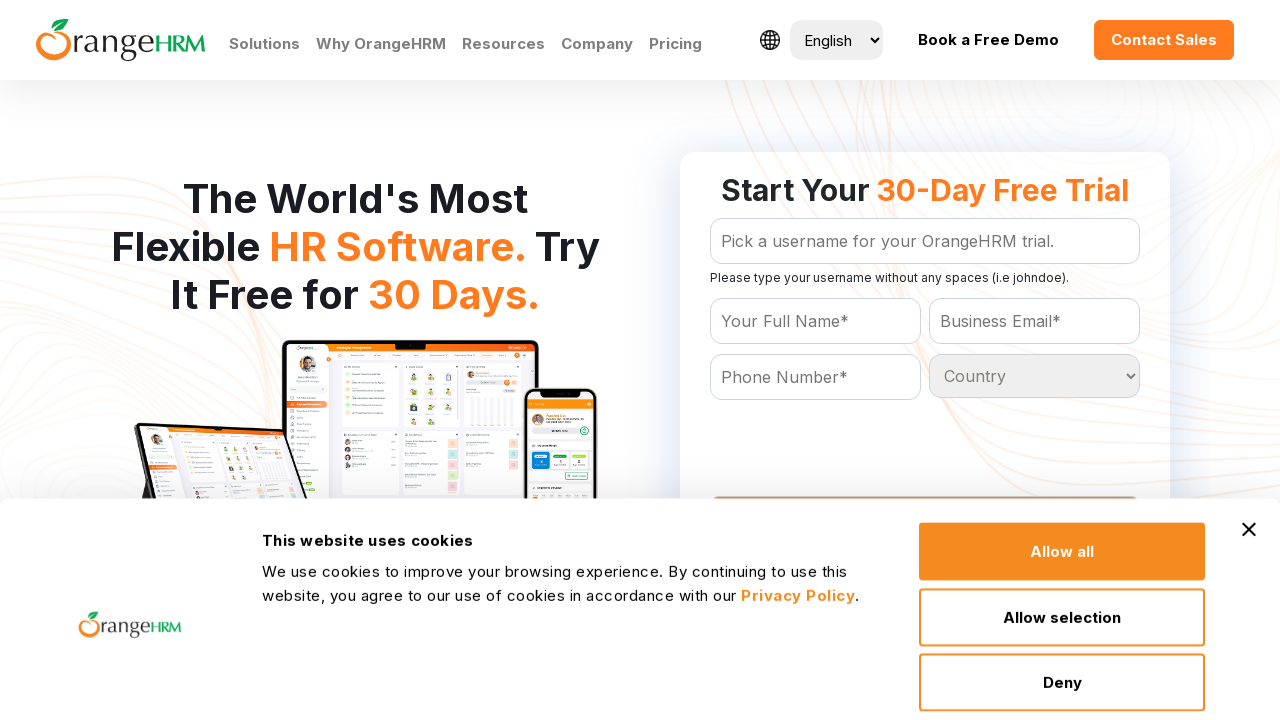

Located element with text 'Contact Sales' using text selector
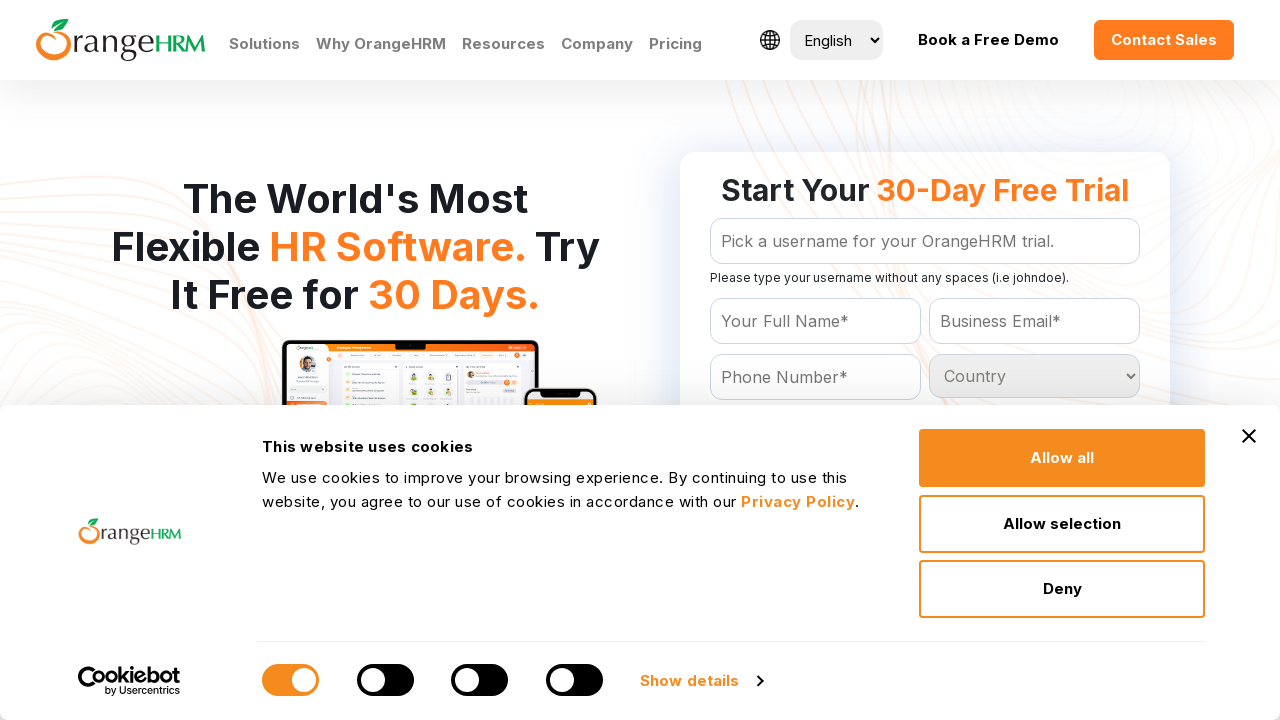

Printed extracted text content: Contact
                                        Sales
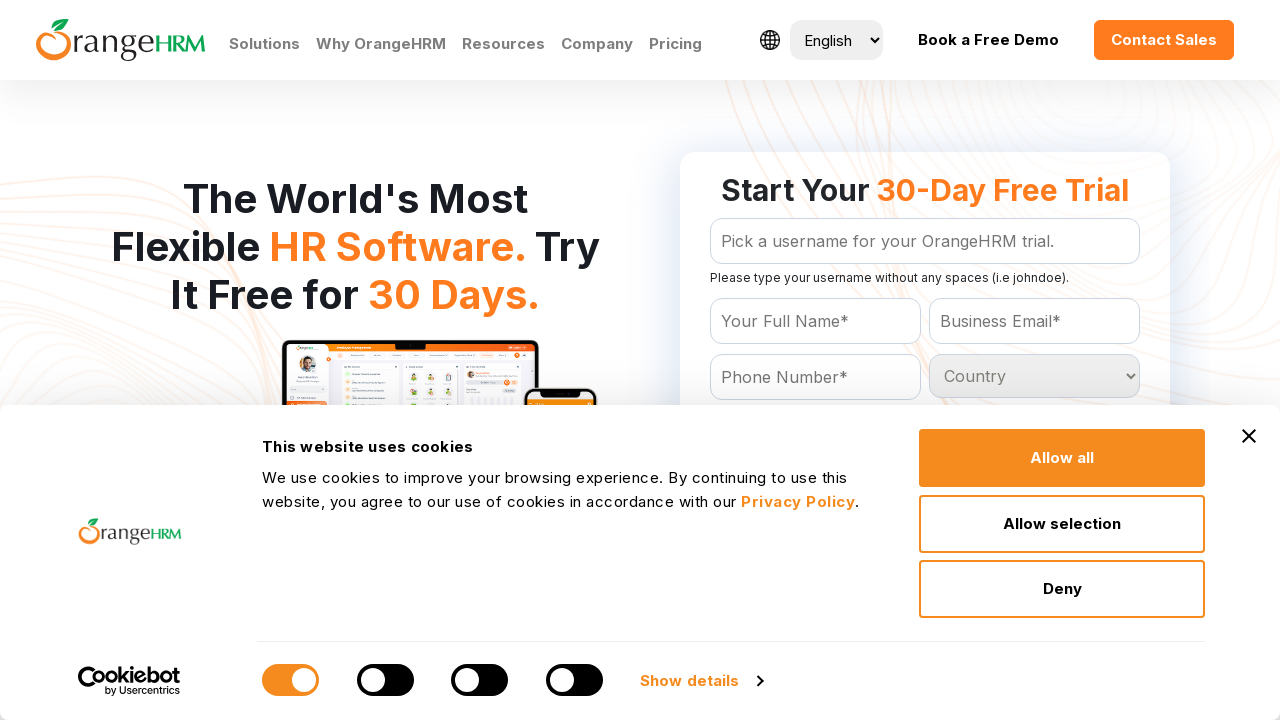

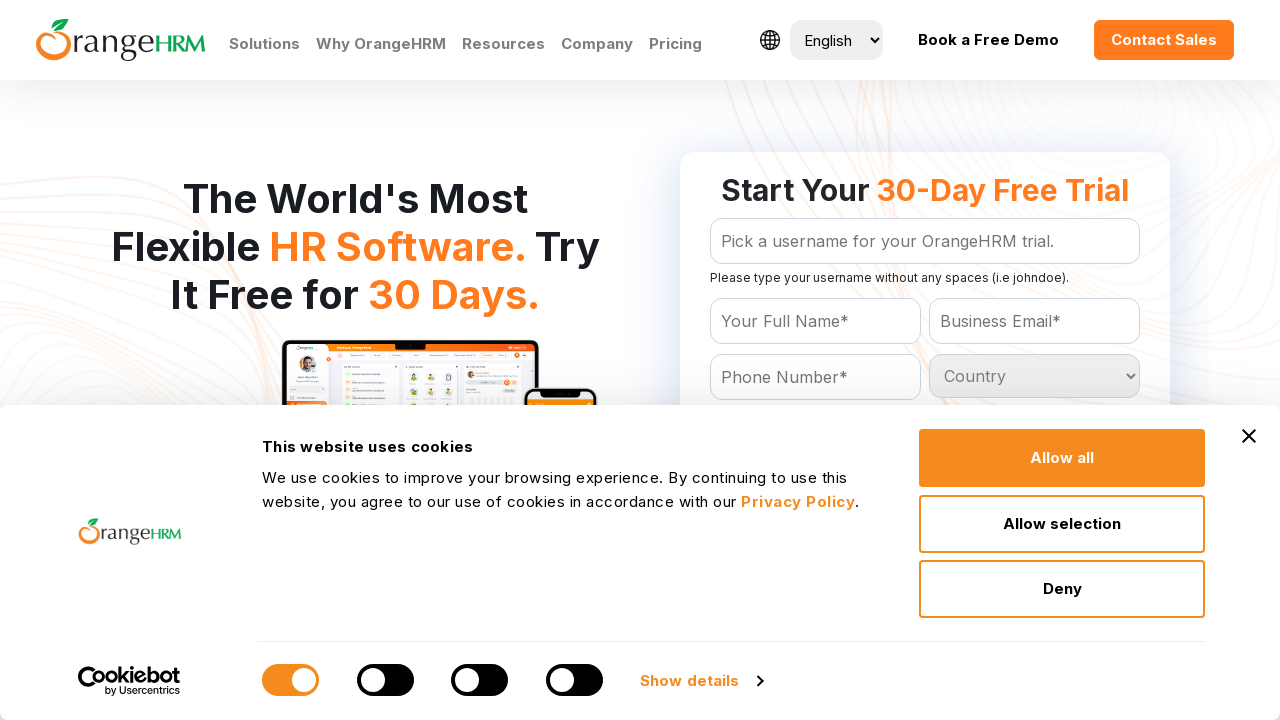